Verifies the Gmail page loads correctly by checking the page title after resizing the browser window to mobile dimensions.

Starting URL: https://www.gmail.com

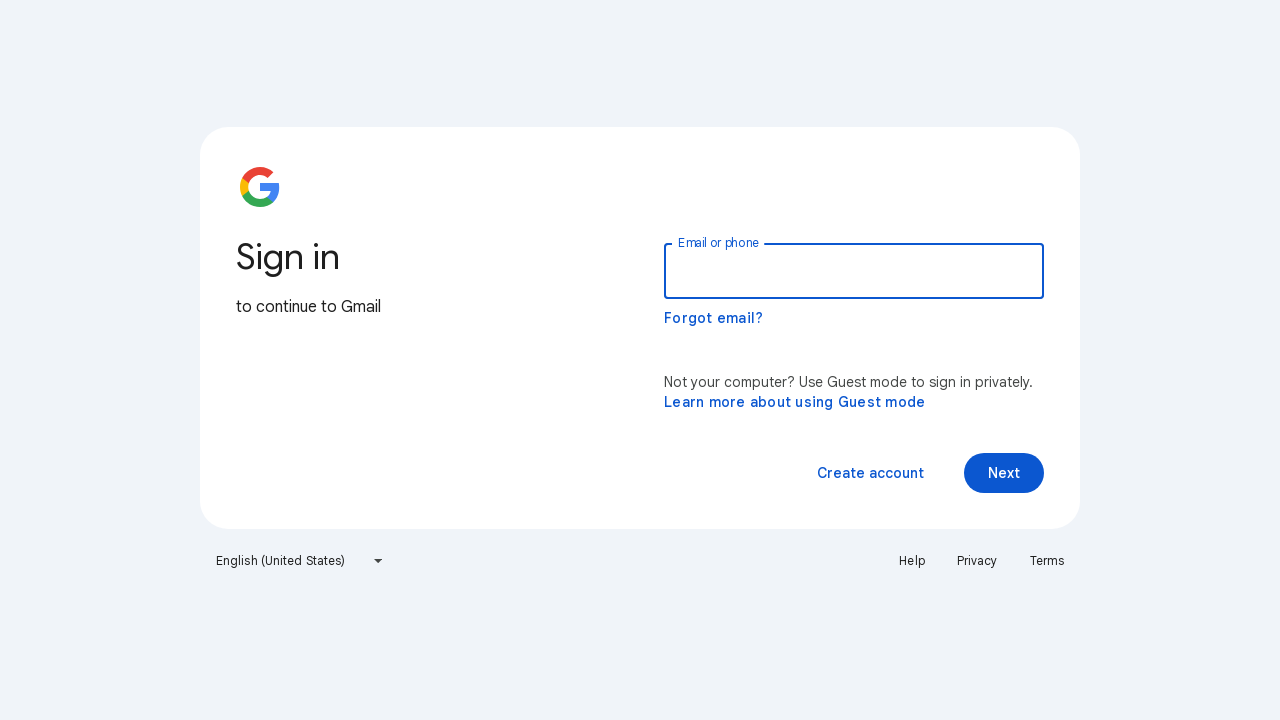

Set viewport to desktop dimensions (1920x1080)
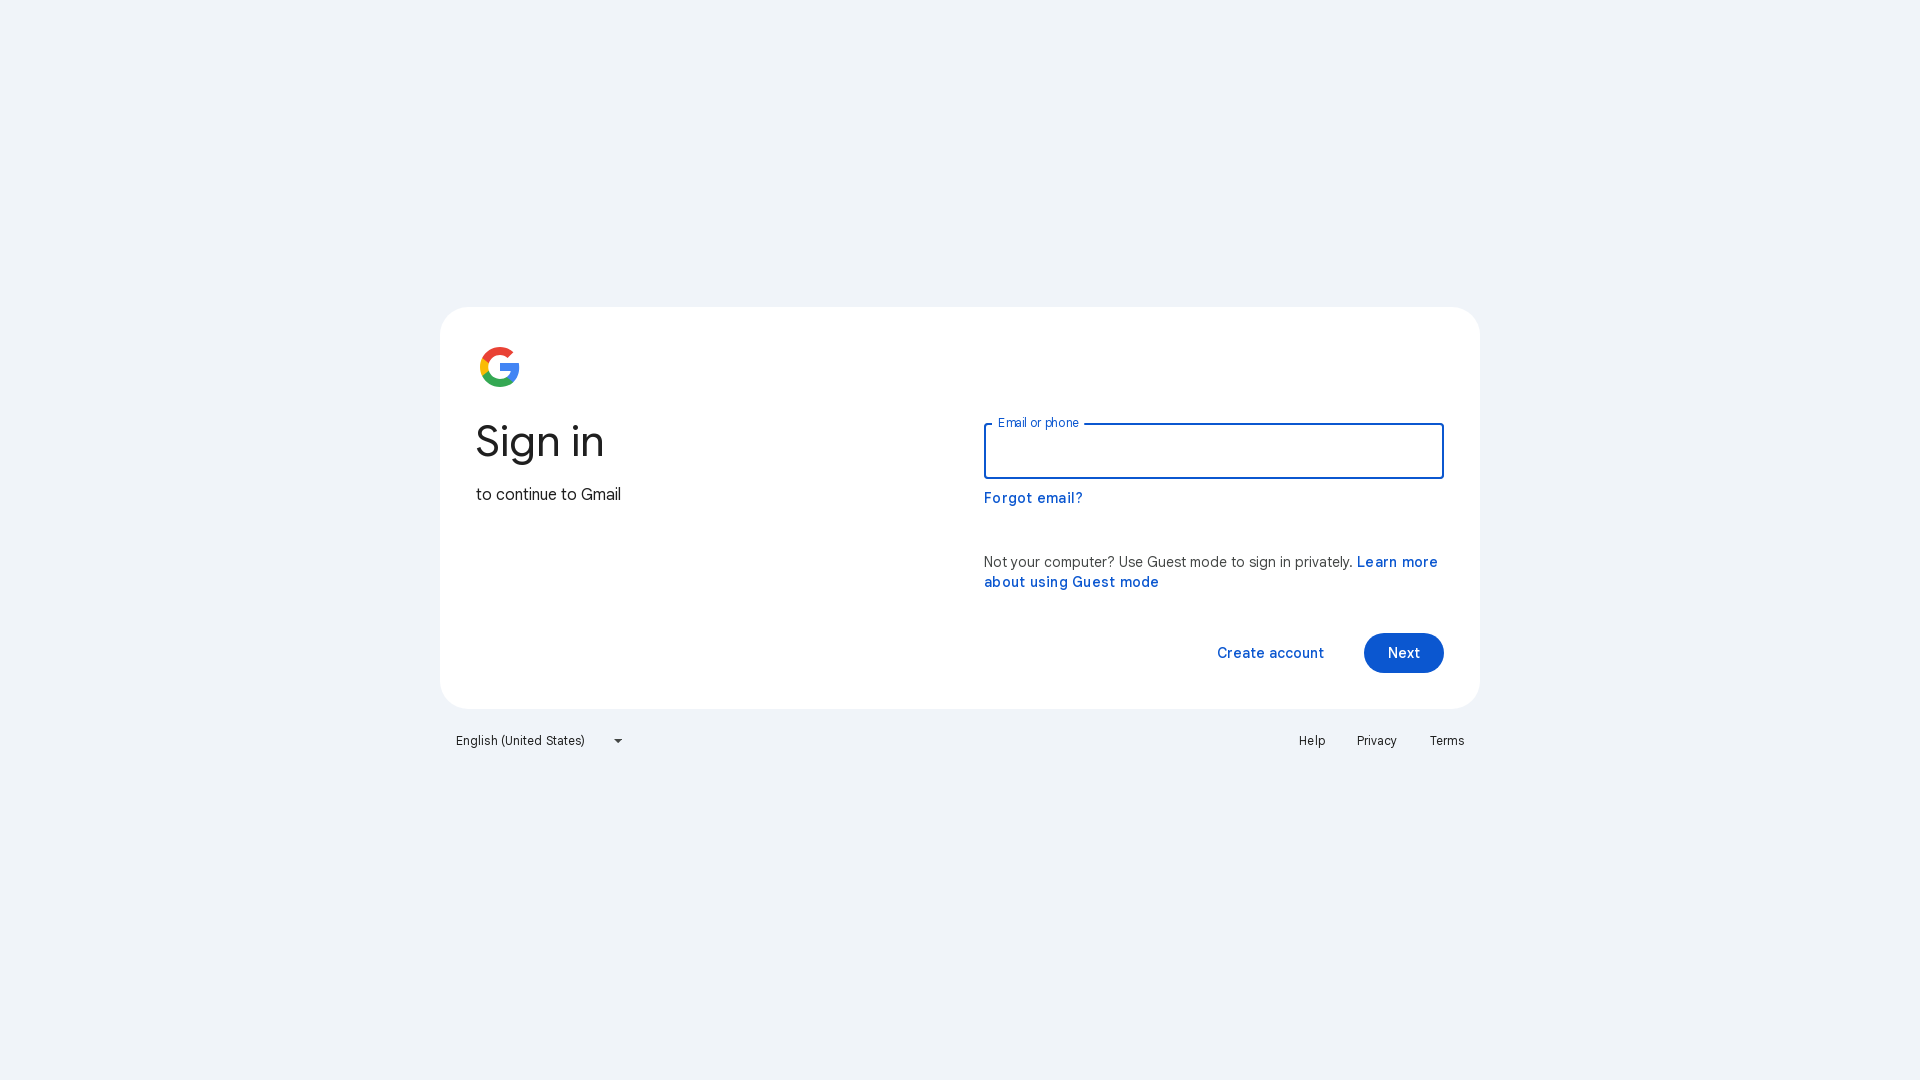

Resized viewport to mobile dimensions (360x592)
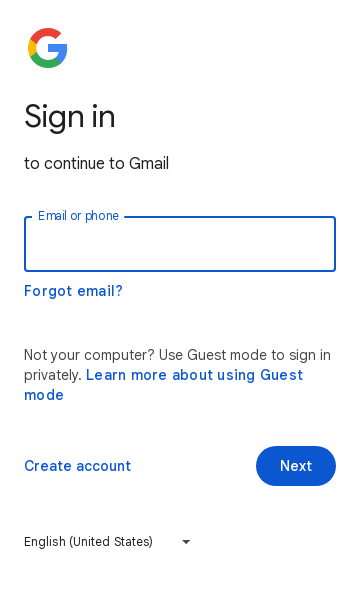

Retrieved page title: 'Gmail'
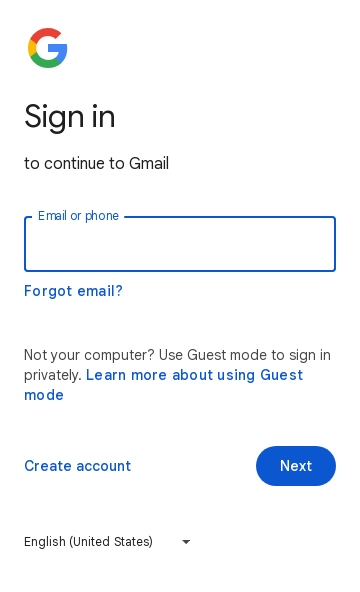

Verified page title matches 'Gmail'
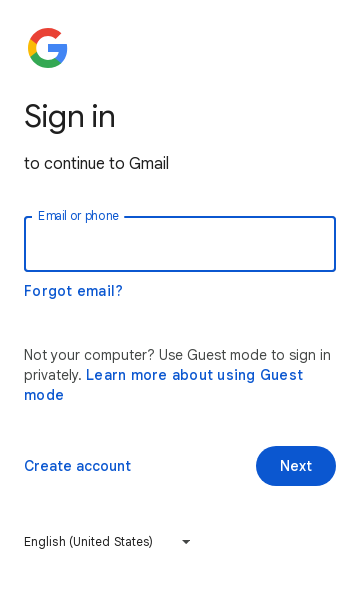

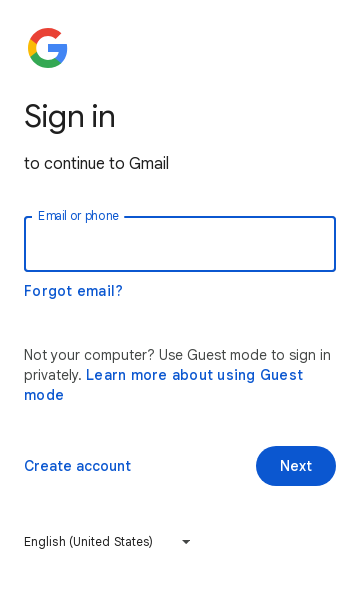